Tests mouse interactions including hover navigation through nested menus, drag-and-drop operations, and slider manipulation

Starting URL: https://www.leafground.com/drag.xhtml

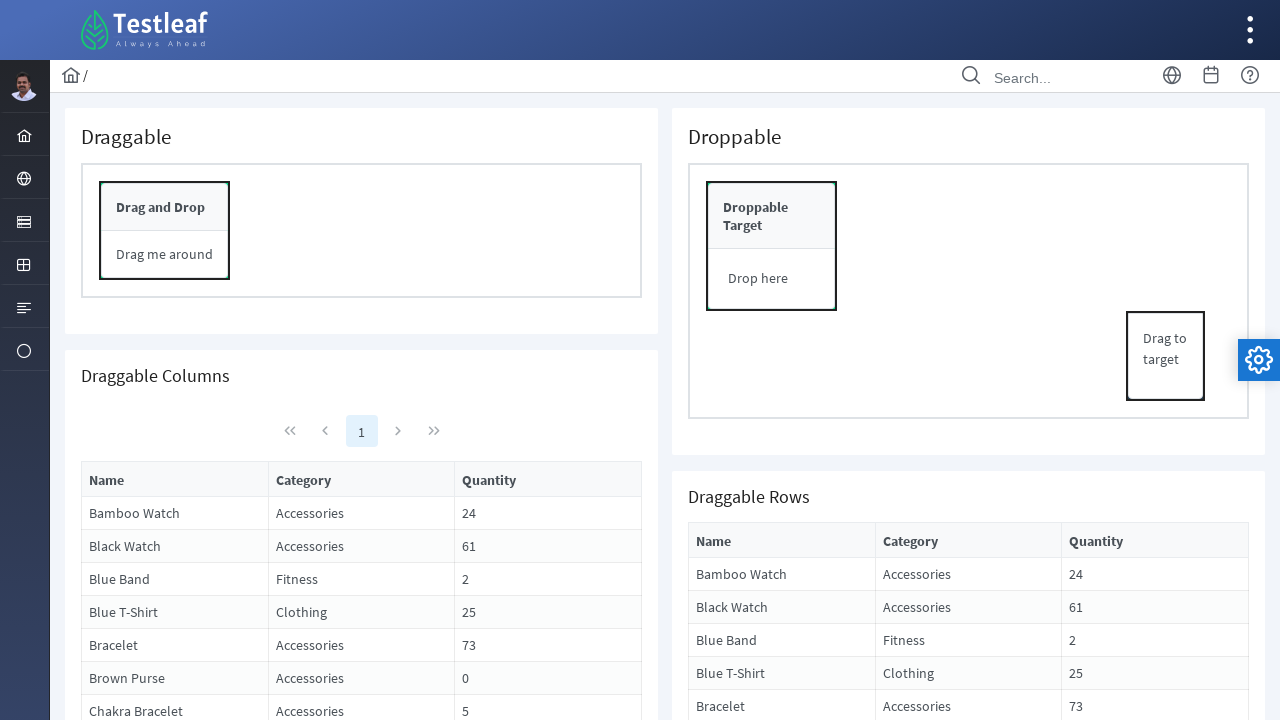

Hovered over first nested menu item at (24, 134) on #menuform\:j_idt37
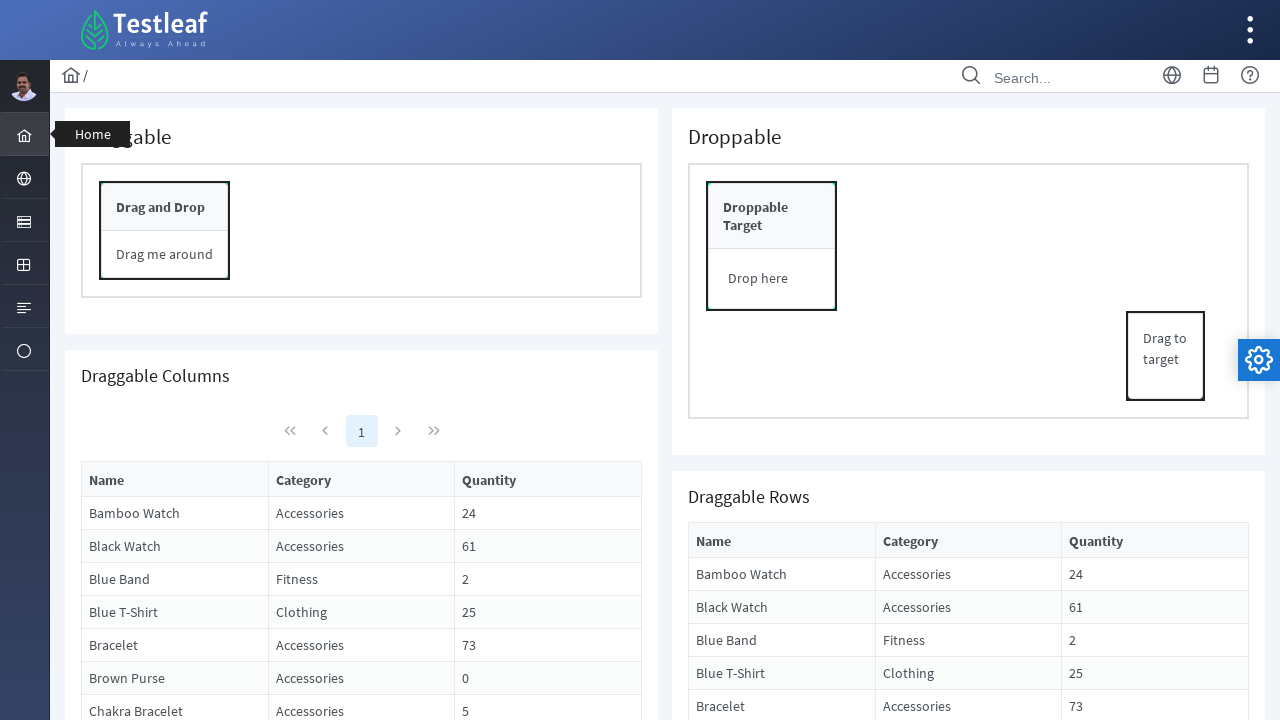

Hovered over second nested menu item at (24, 178) on #menuform\:j_idt38
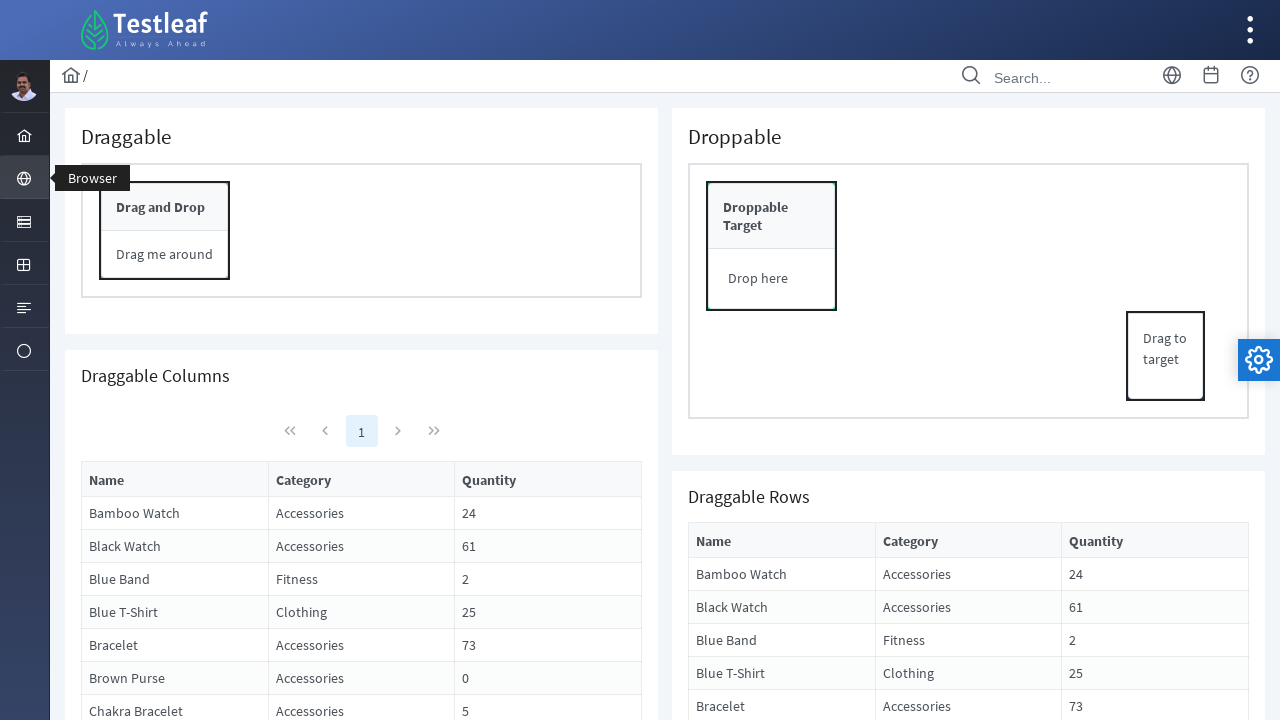

Hovered over third nested menu item at (24, 220) on #menuform\:j_idt39
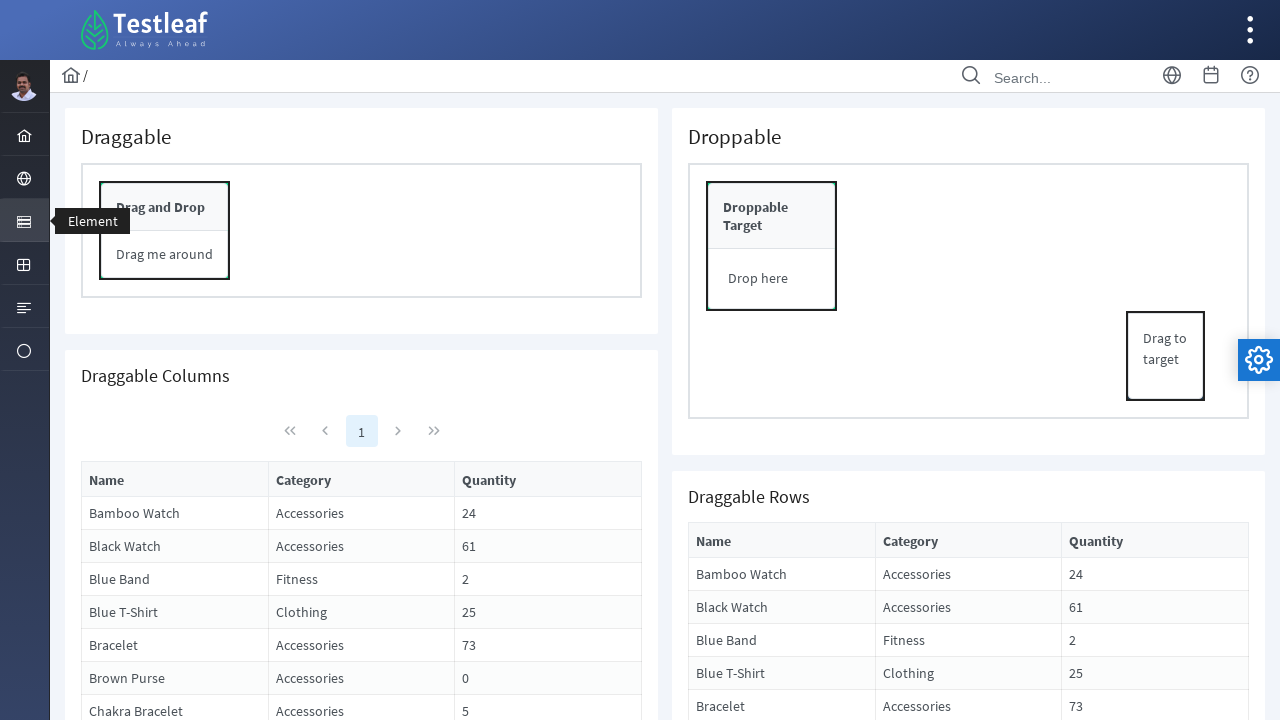

Dragged and dropped element to target container at (772, 279)
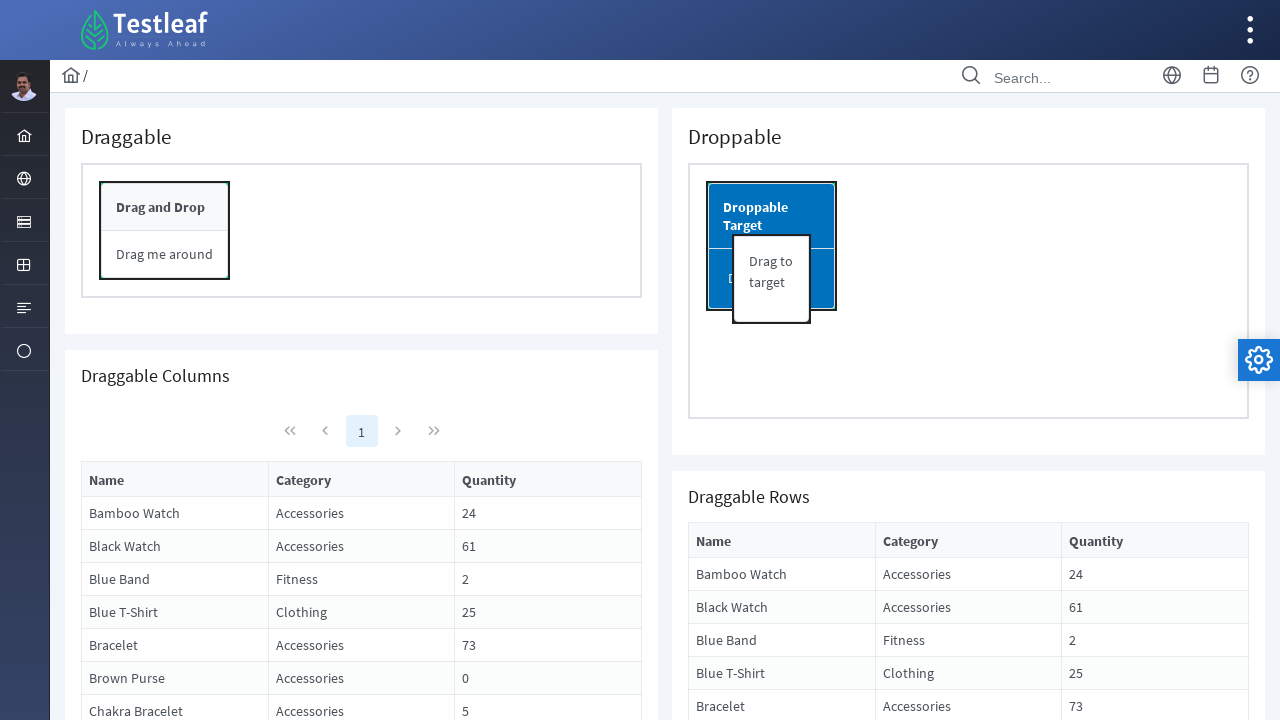

Moved mouse to slider center position at (811, 1169)
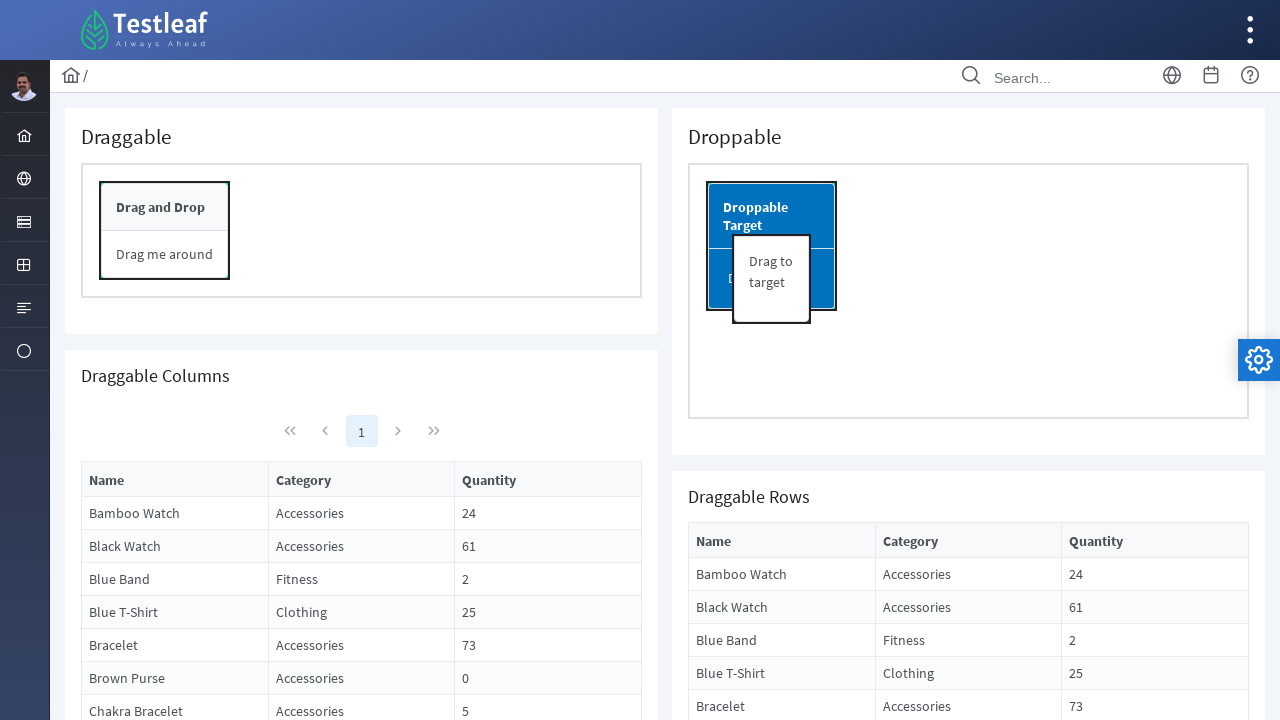

Pressed mouse button down on slider at (811, 1169)
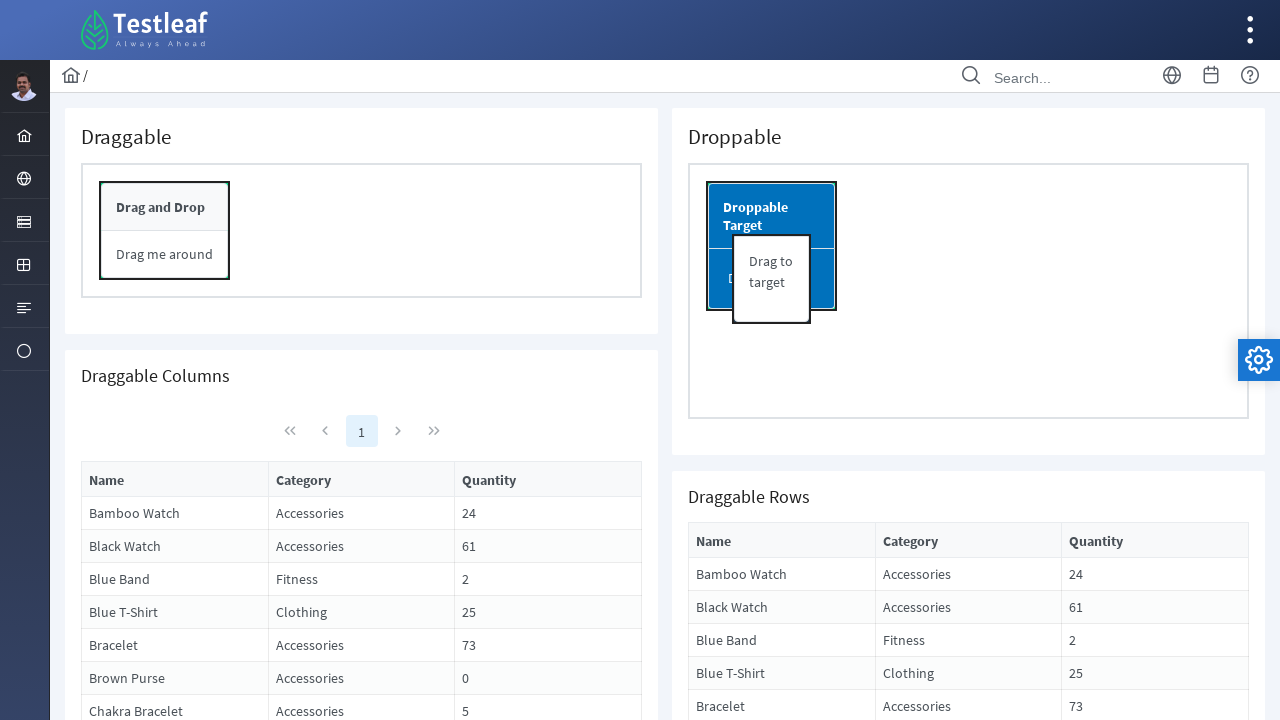

Dragged slider 50 pixels to the right at (861, 1169)
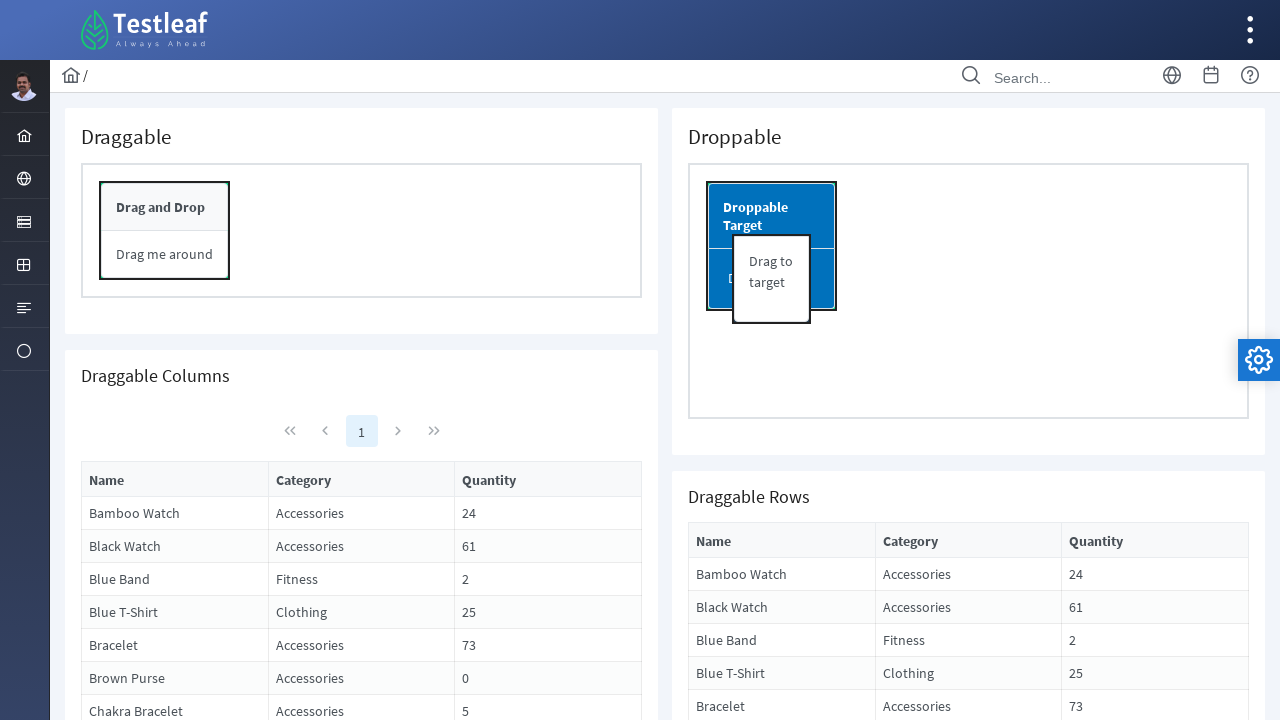

Released mouse button to complete slider drag at (861, 1169)
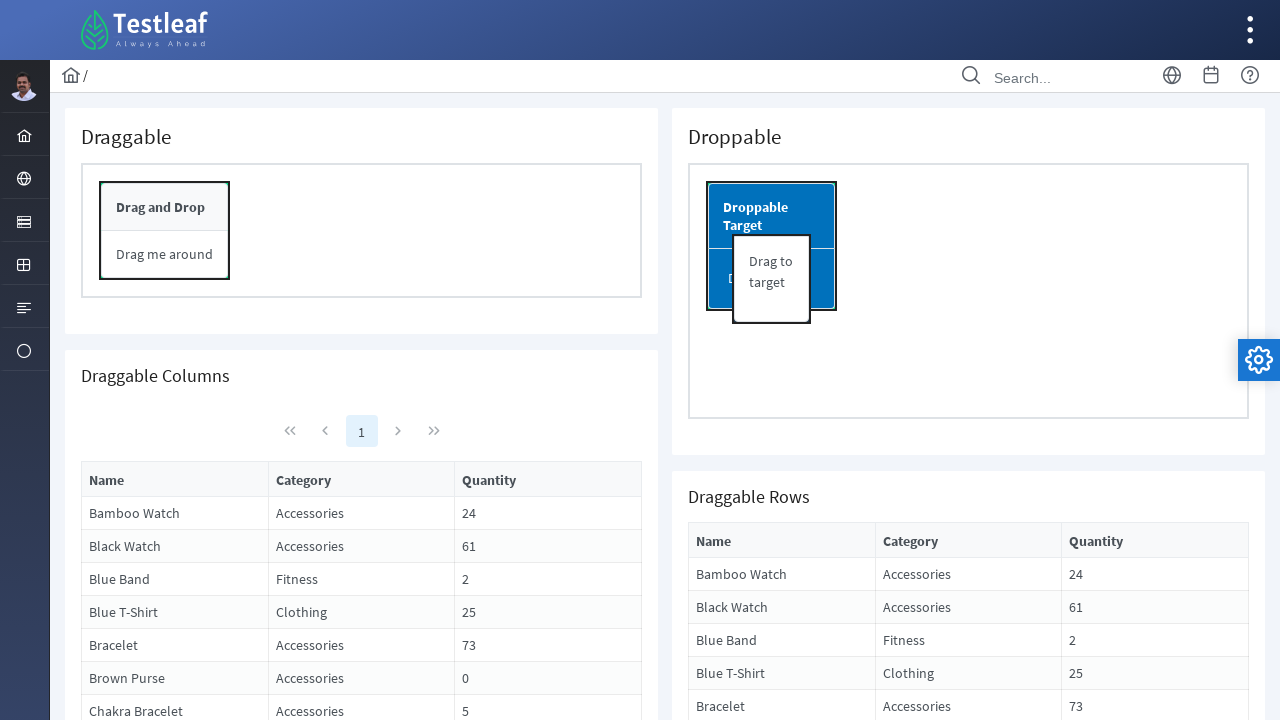

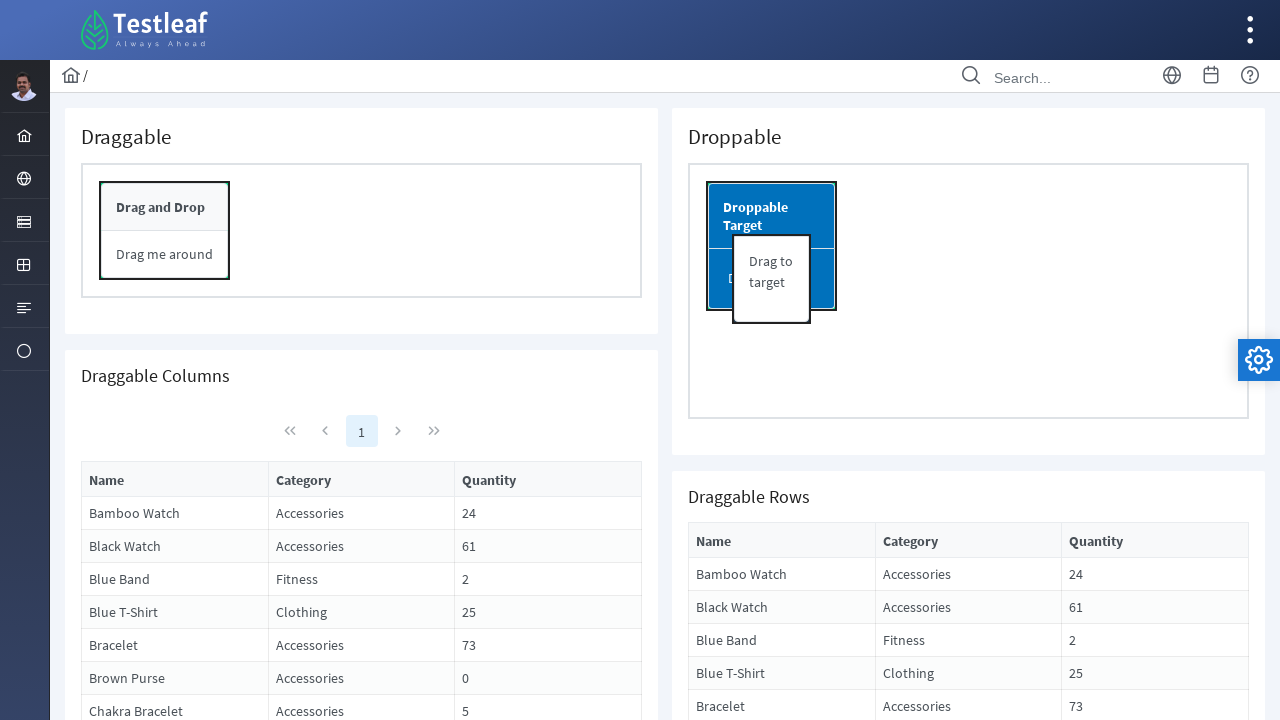